Tests the percentage calculator on calculator.net by navigating to Math Calculators, then Percentage Calculator, entering values 10 and 50, and calculating the result

Starting URL: https://www.calculator.net/

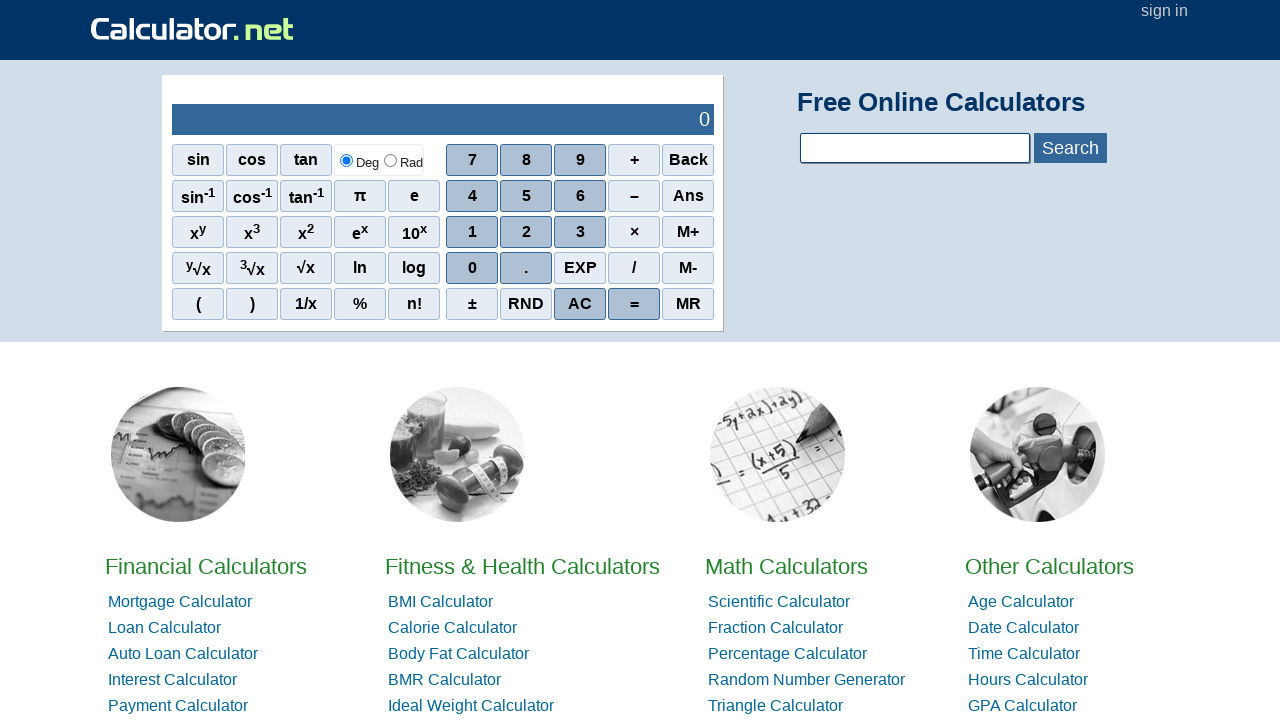

Clicked on Math Calculators link at (786, 566) on text=Math Calculators
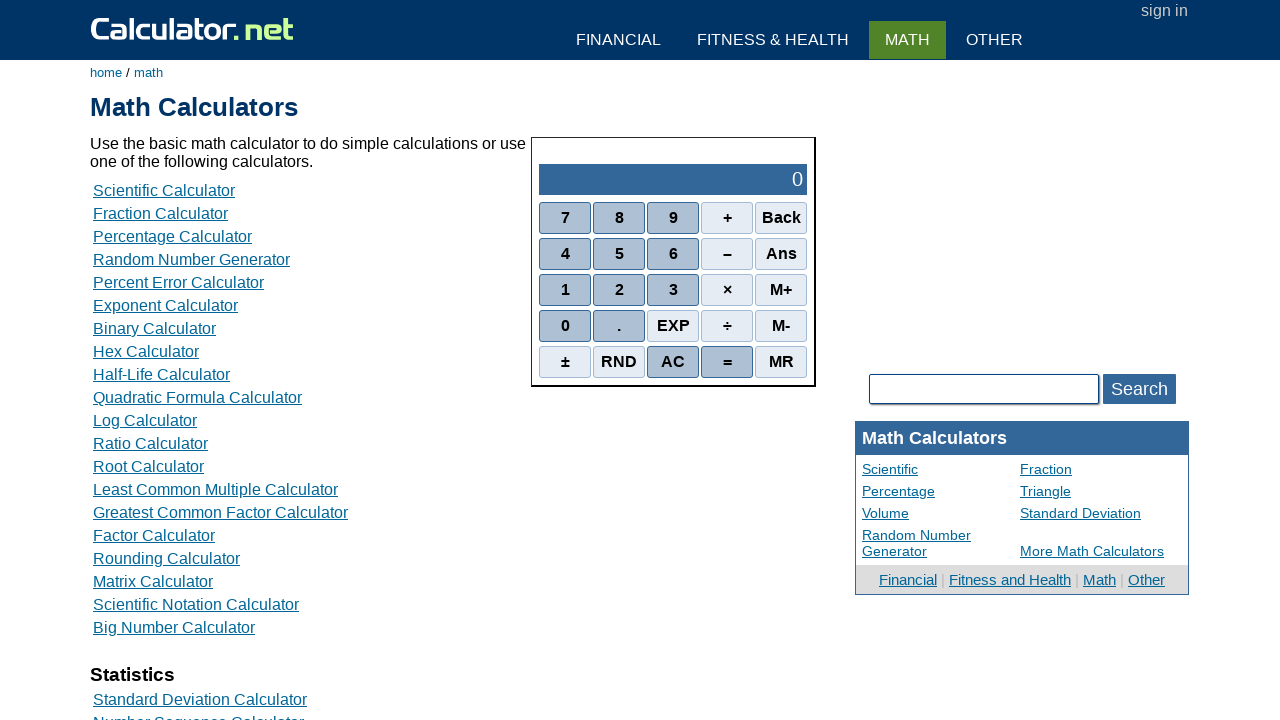

Clicked on Percentage Calculator link at (172, 236) on text=Percentage Calculator
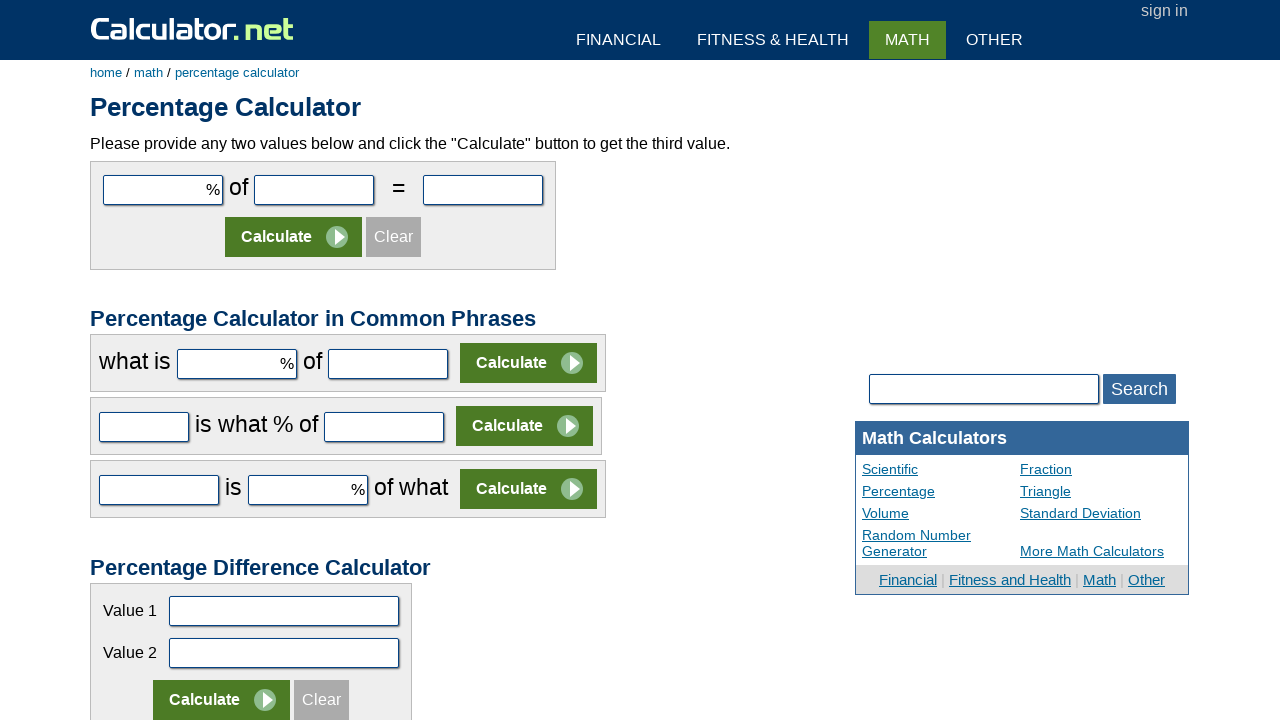

Entered value 10 in the first input field on #cpar1
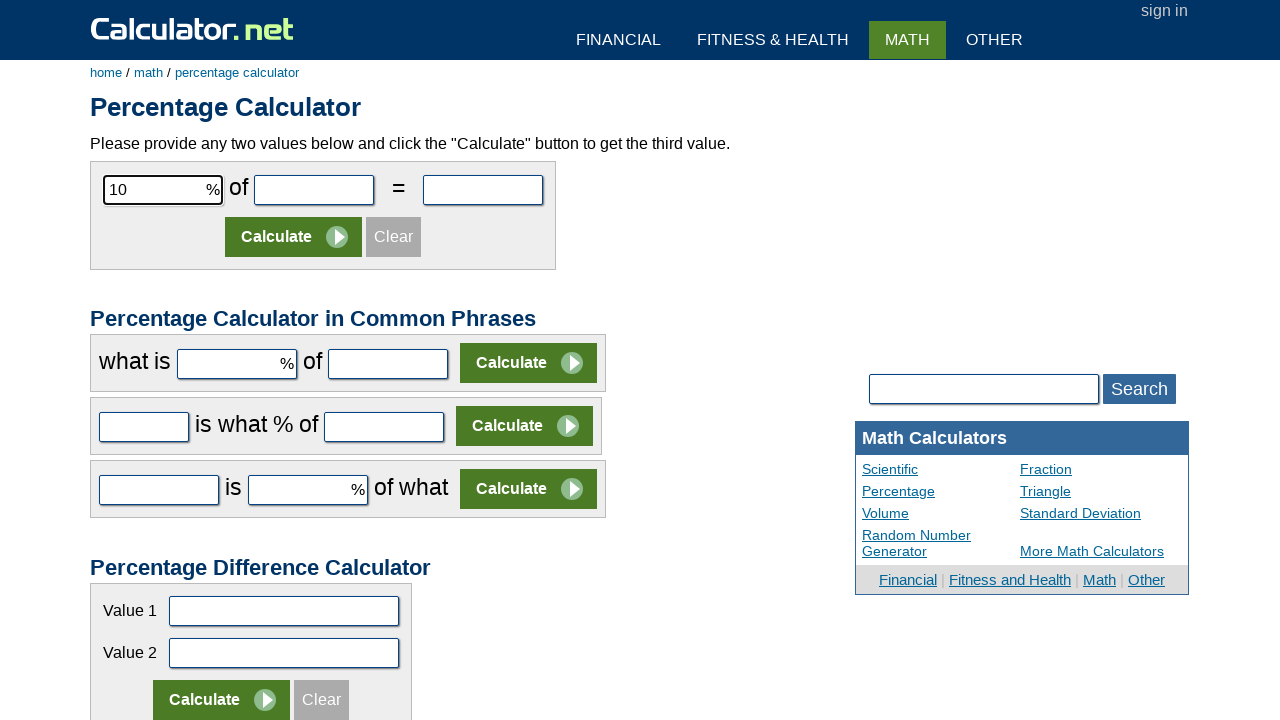

Entered value 50 in the second input field on #cpar2
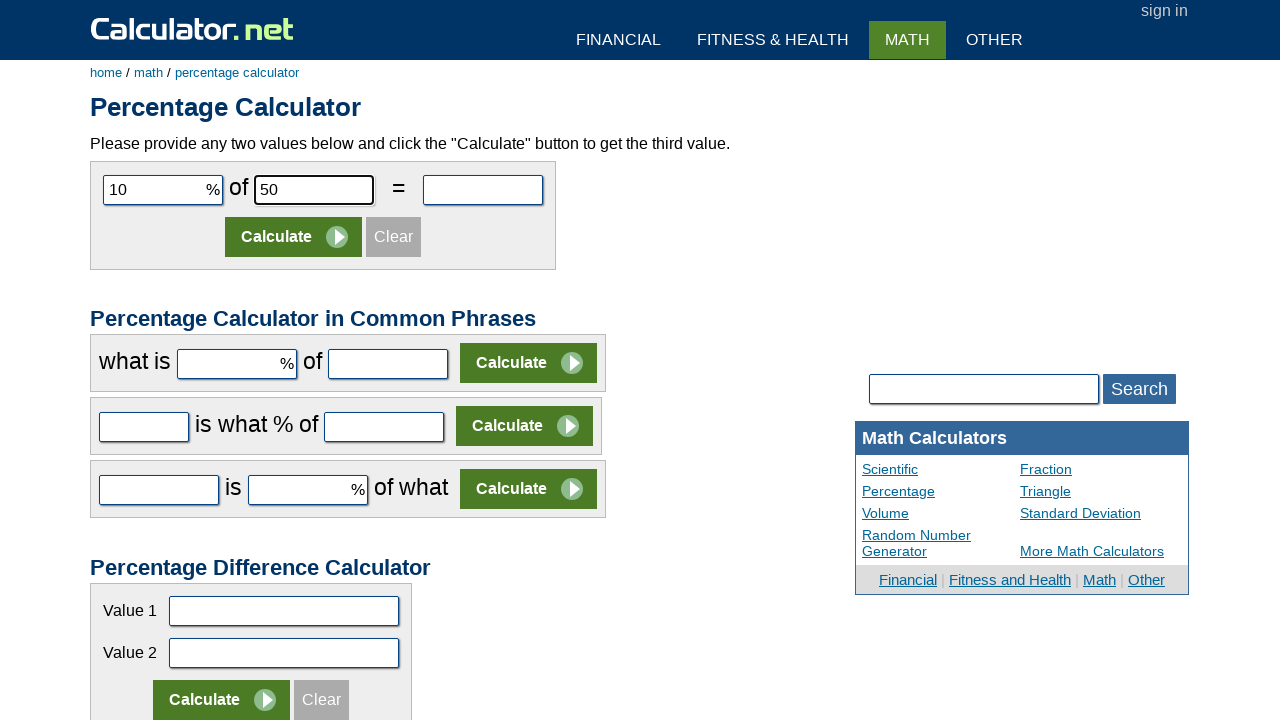

Clicked Calculate button at (294, 237) on input[value='Calculate']
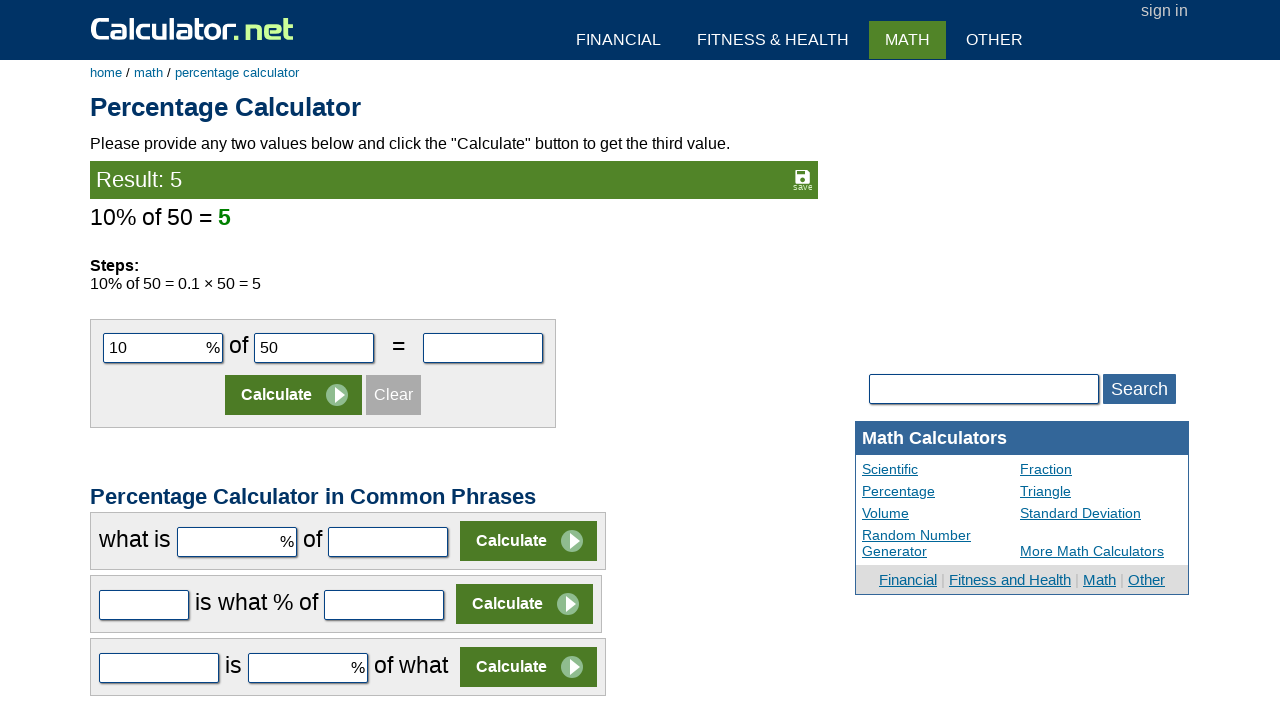

Calculation result loaded and displayed
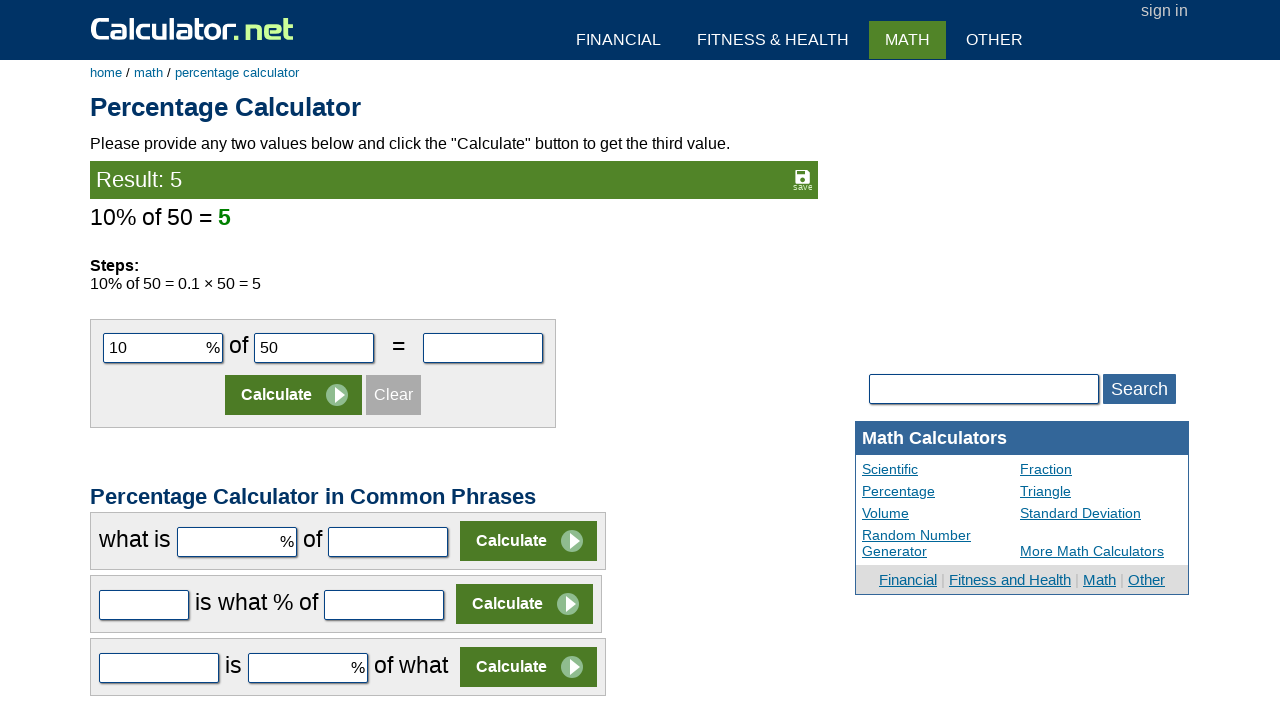

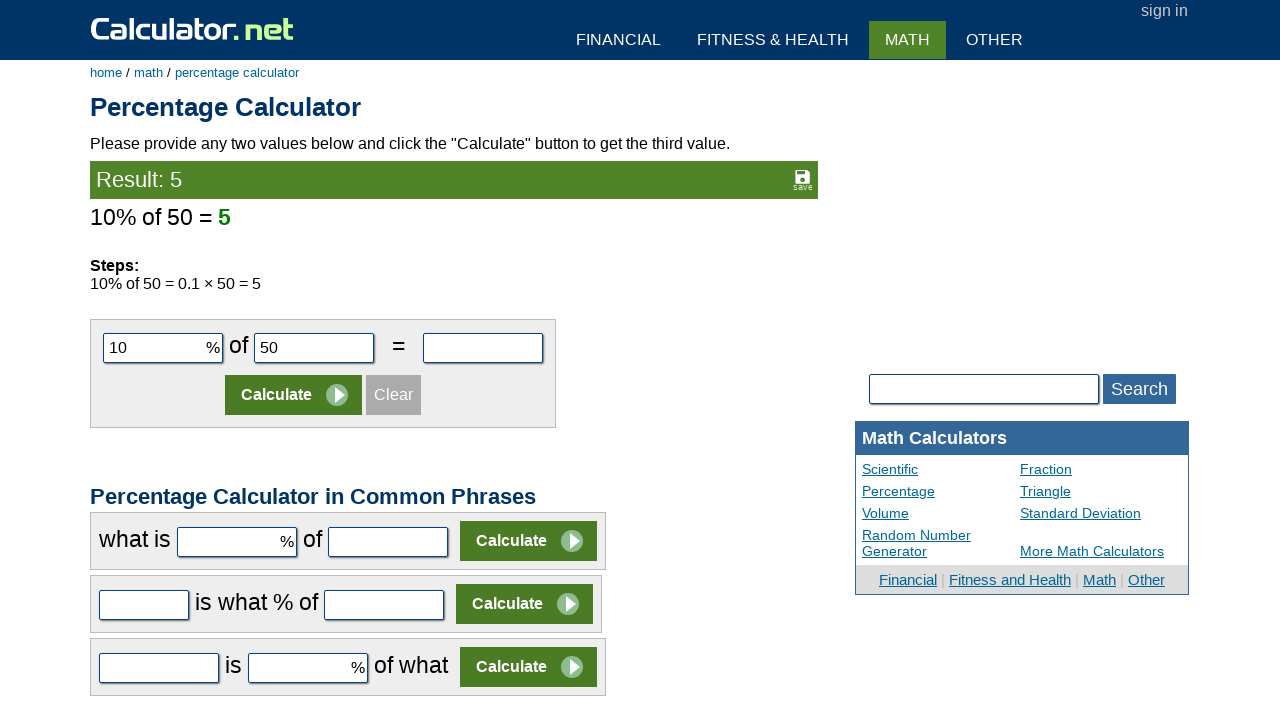